Tests the Python.org search functionality by entering "documentation" as a search query and submitting the form

Starting URL: http://www.python.org

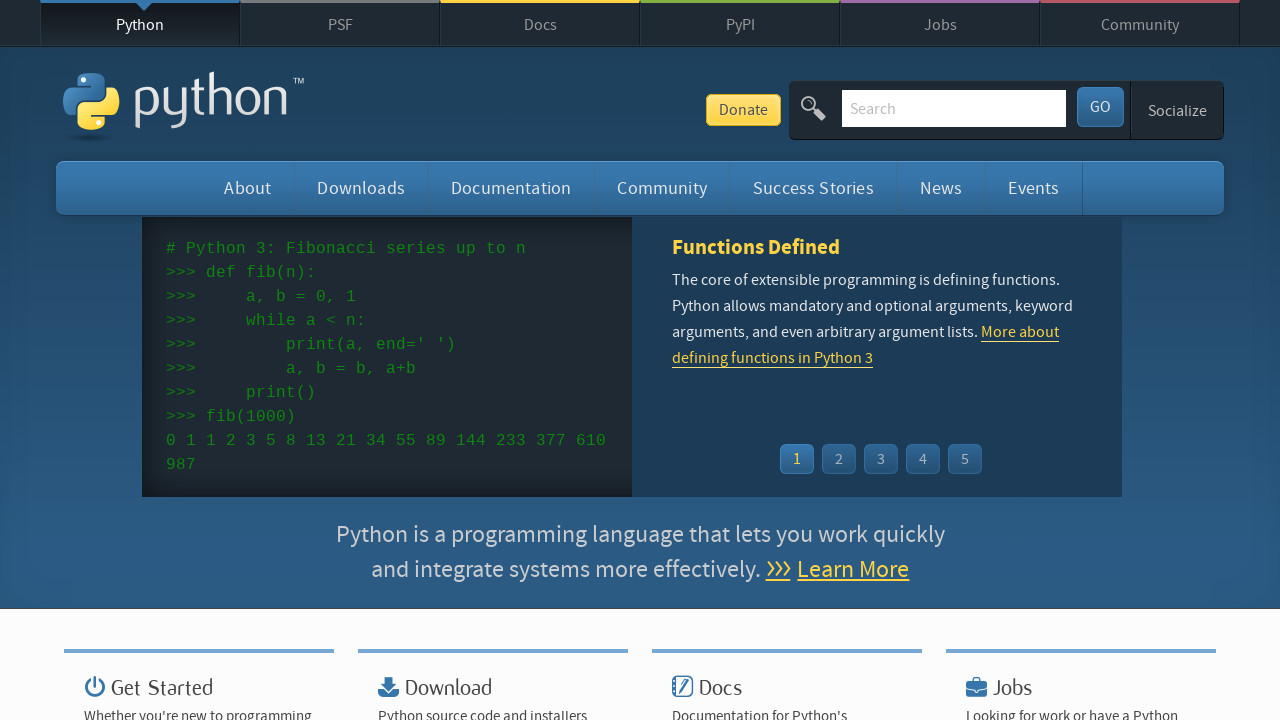

Filled search box with 'documentation' query on input[name='q']
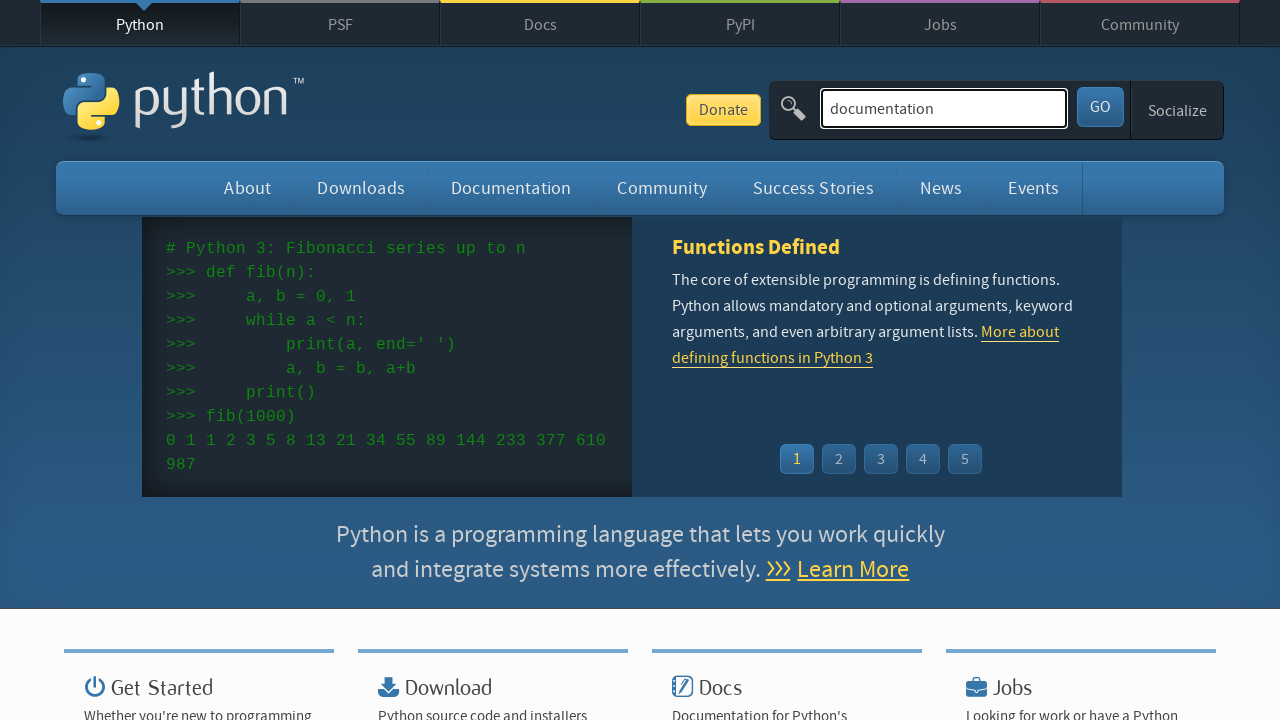

Pressed Enter to submit the search form on input[name='q']
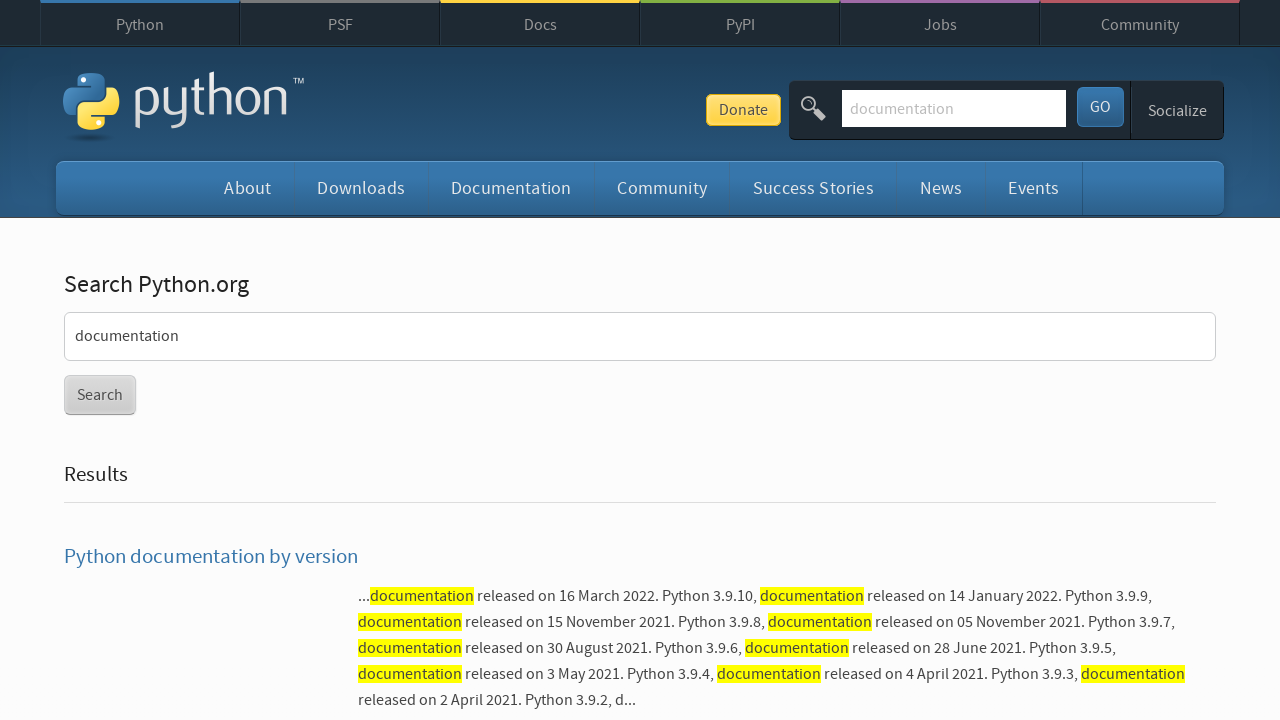

Waited for search results page to load (networkidle)
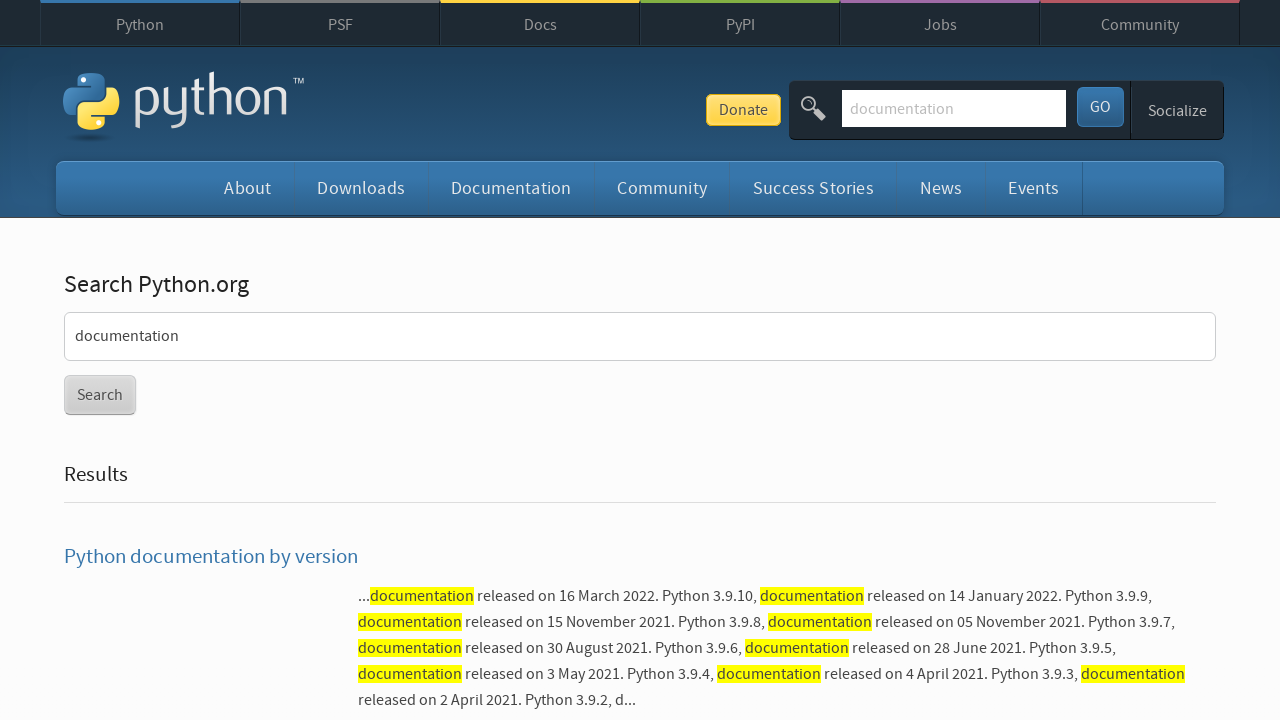

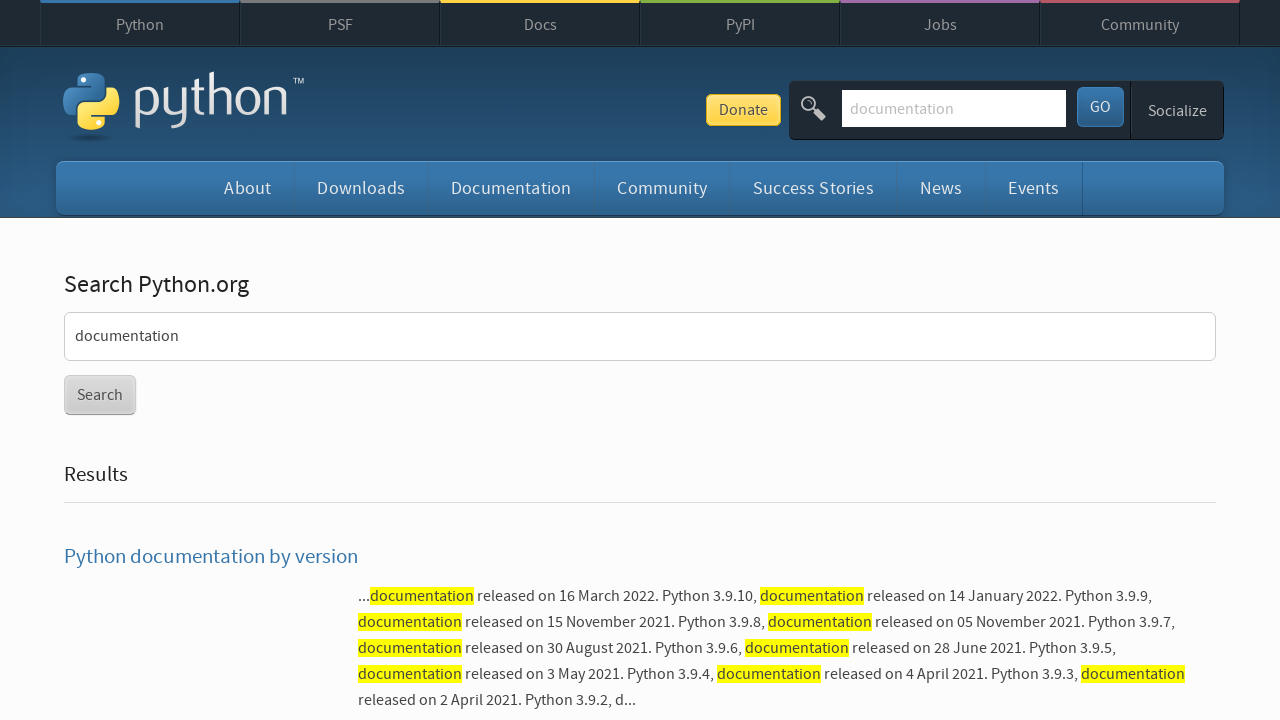